Tests that the complete all checkbox updates state when individual items are completed or cleared

Starting URL: https://demo.playwright.dev/todomvc

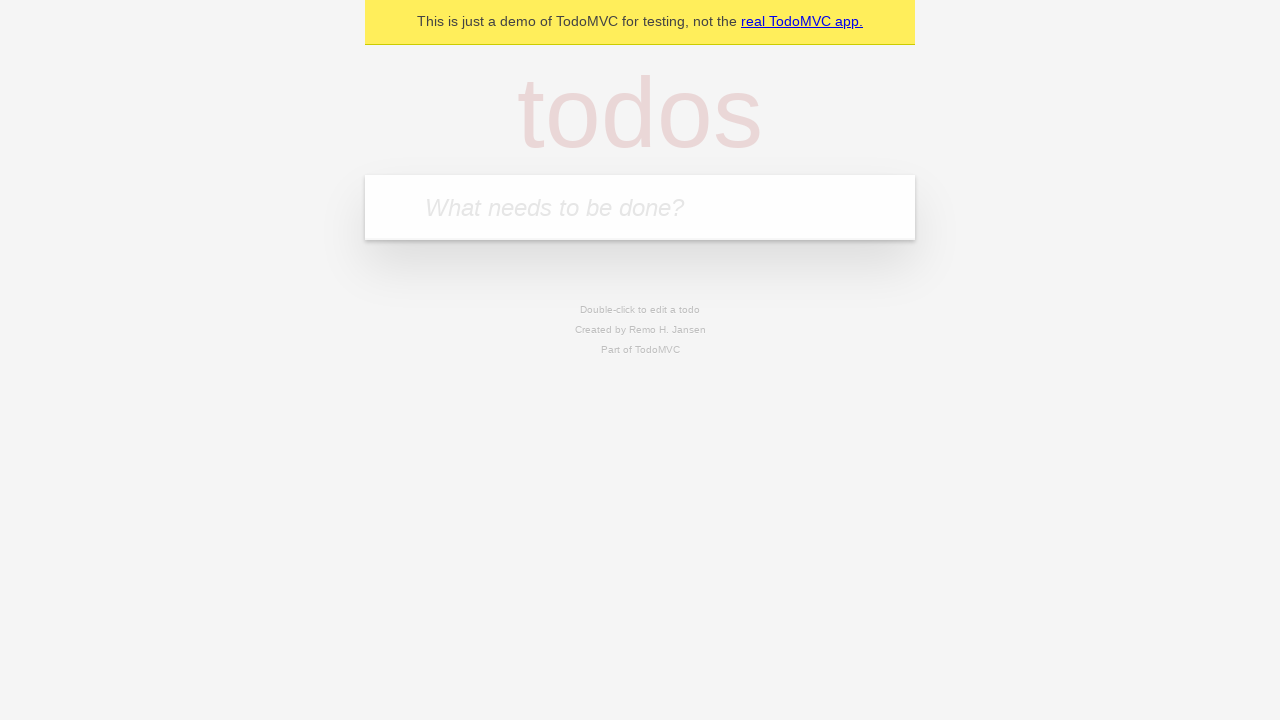

Filled todo input with 'buy some cheese' on internal:attr=[placeholder="What needs to be done?"i]
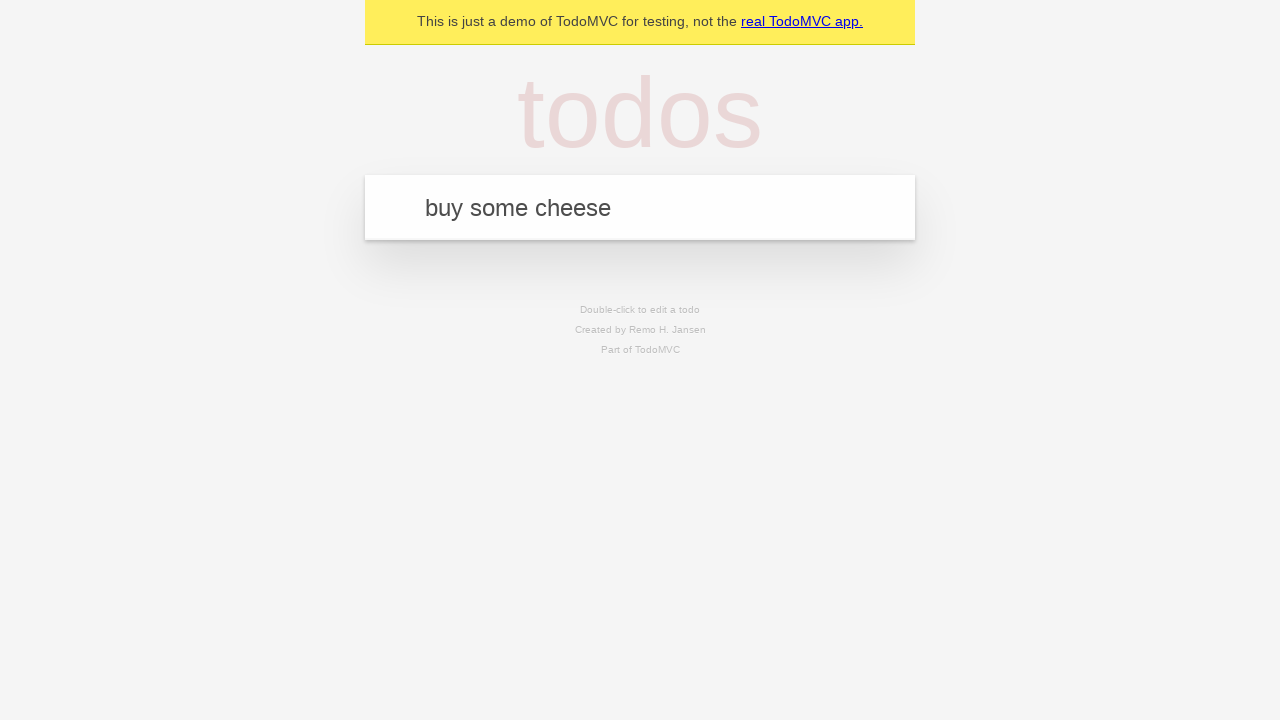

Pressed Enter to add first todo on internal:attr=[placeholder="What needs to be done?"i]
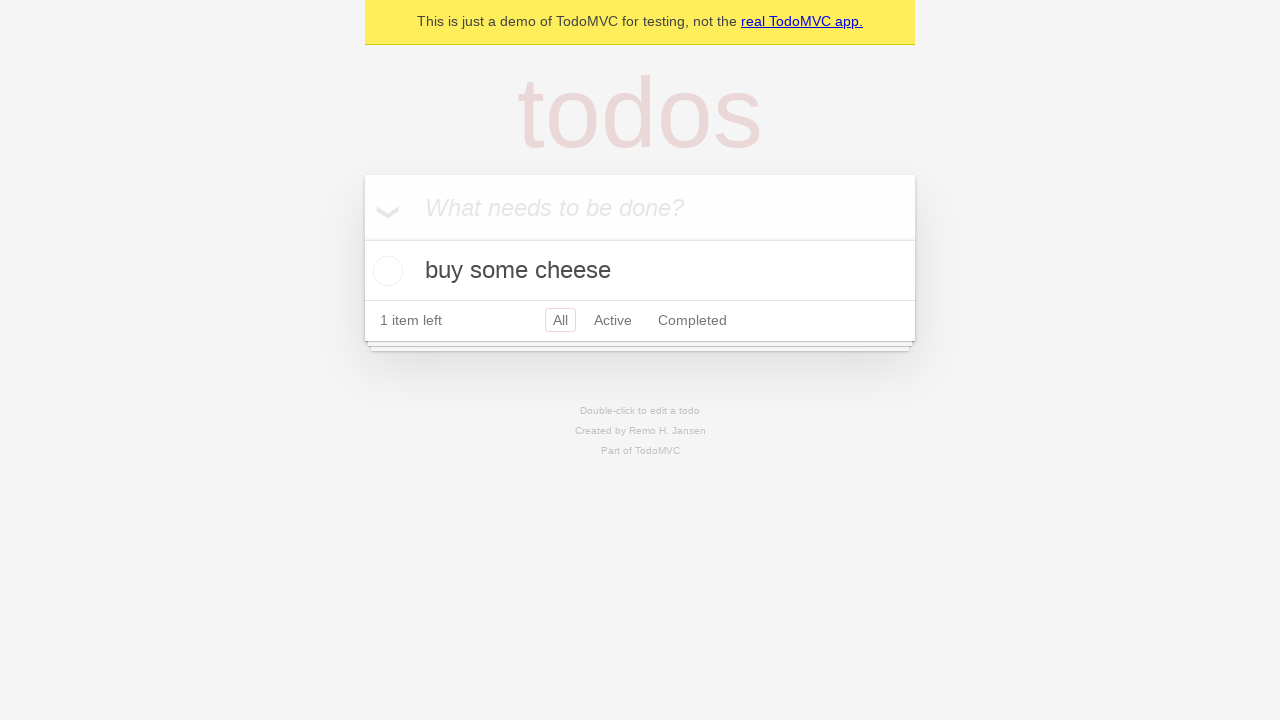

Filled todo input with 'feed the cat' on internal:attr=[placeholder="What needs to be done?"i]
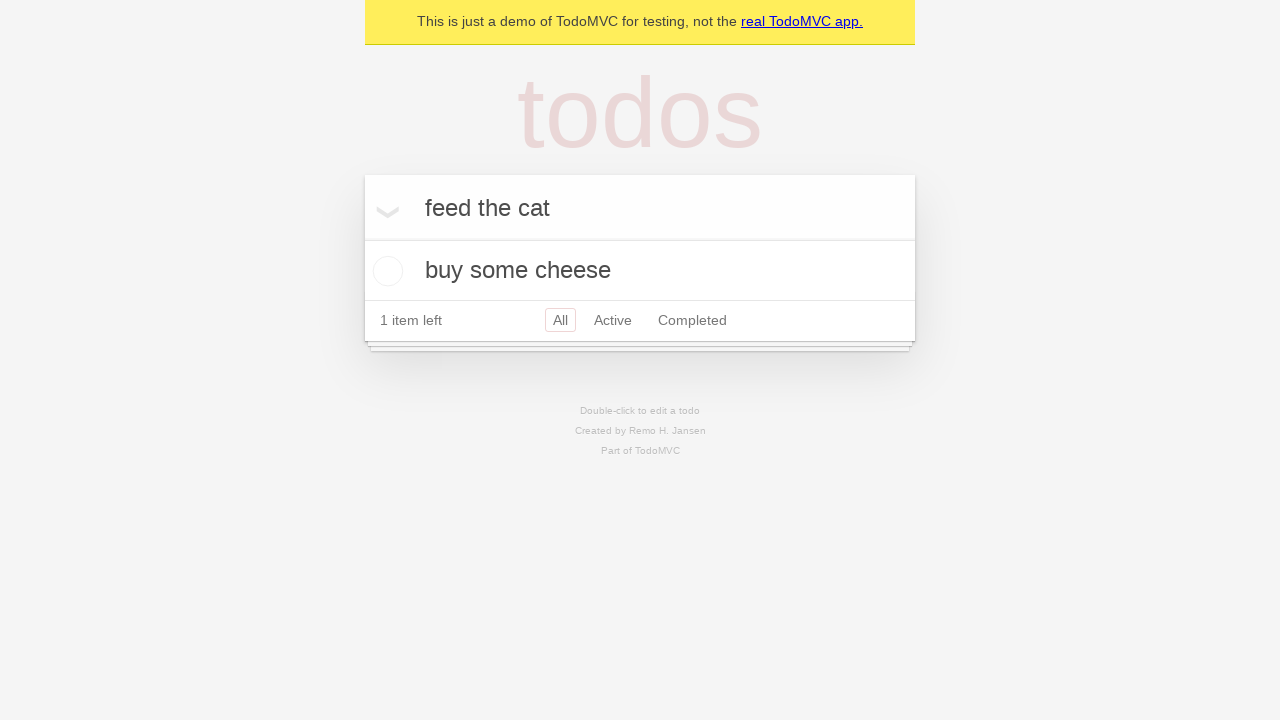

Pressed Enter to add second todo on internal:attr=[placeholder="What needs to be done?"i]
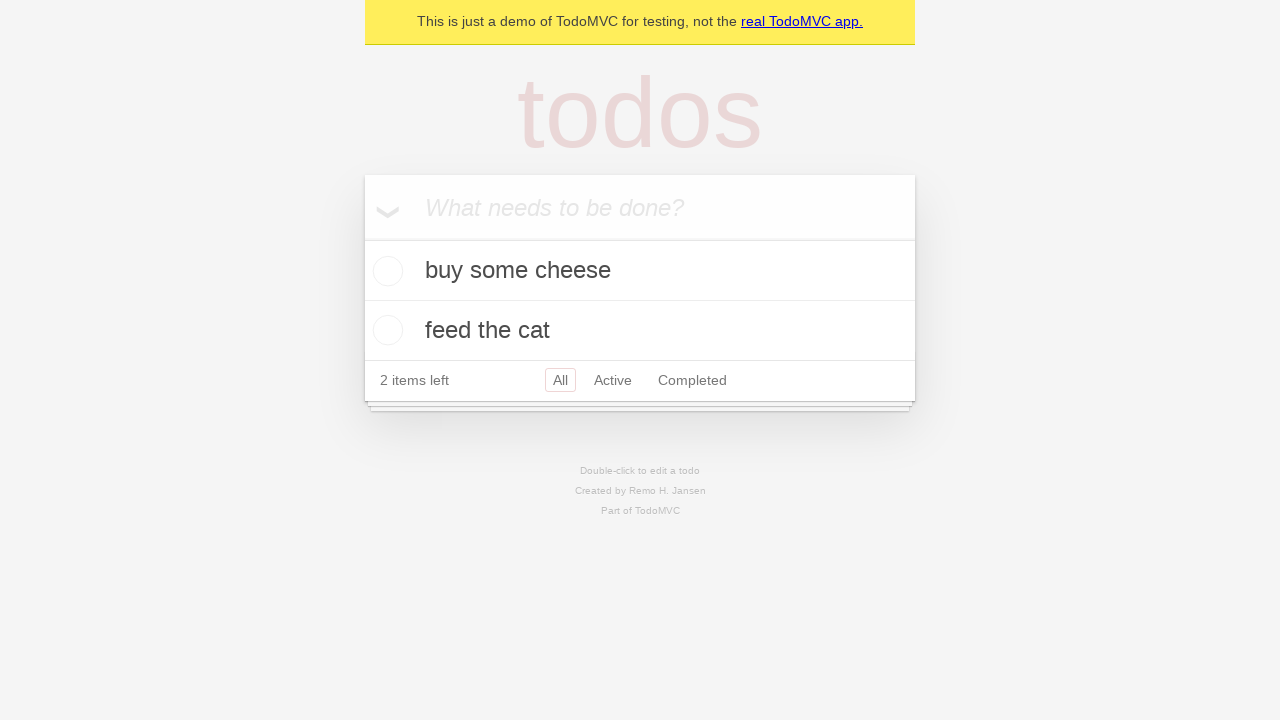

Filled todo input with 'book a doctors appointment' on internal:attr=[placeholder="What needs to be done?"i]
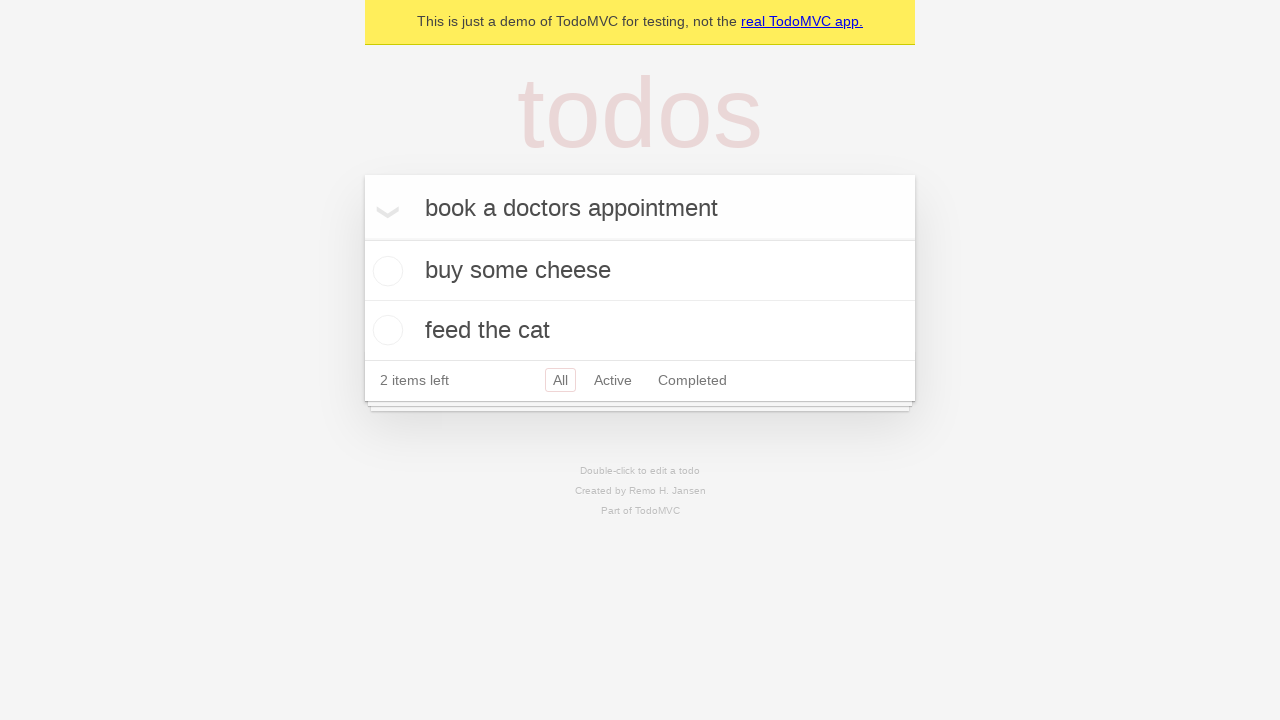

Pressed Enter to add third todo on internal:attr=[placeholder="What needs to be done?"i]
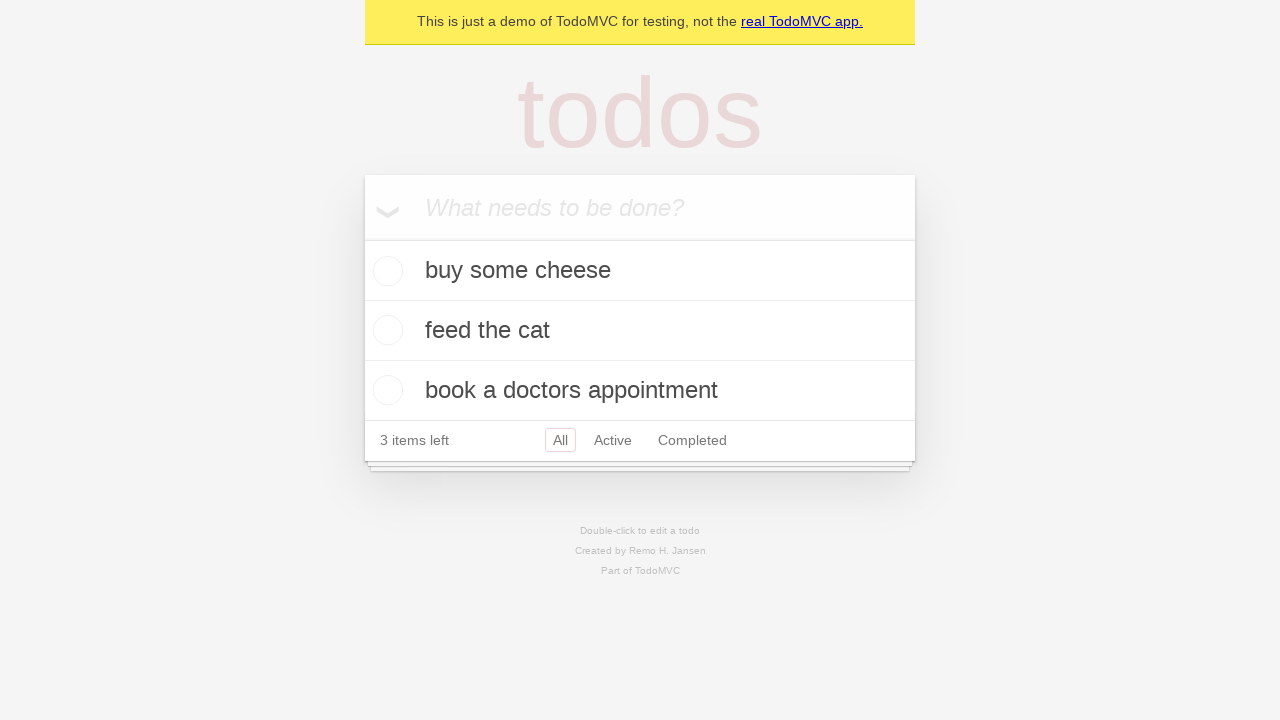

Checked 'Mark all as complete' checkbox at (362, 238) on internal:label="Mark all as complete"i
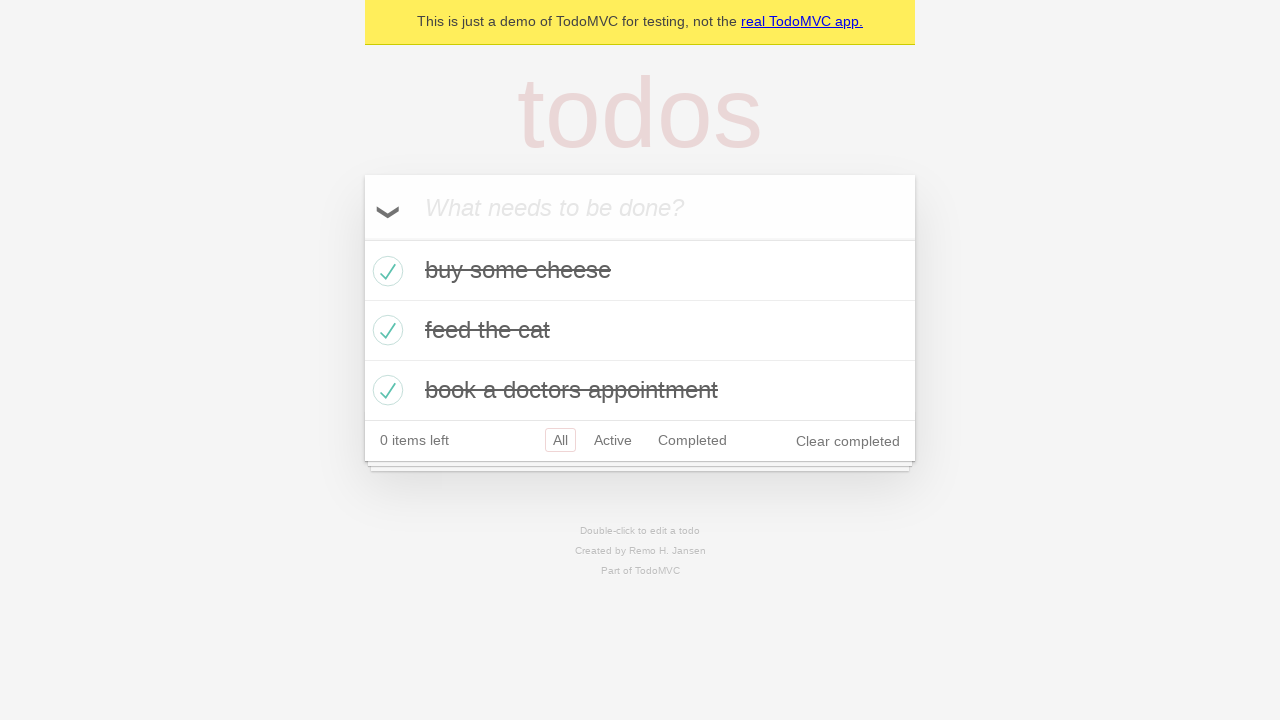

Unchecked first todo item checkbox at (385, 271) on internal:testid=[data-testid="todo-item"s] >> nth=0 >> internal:role=checkbox
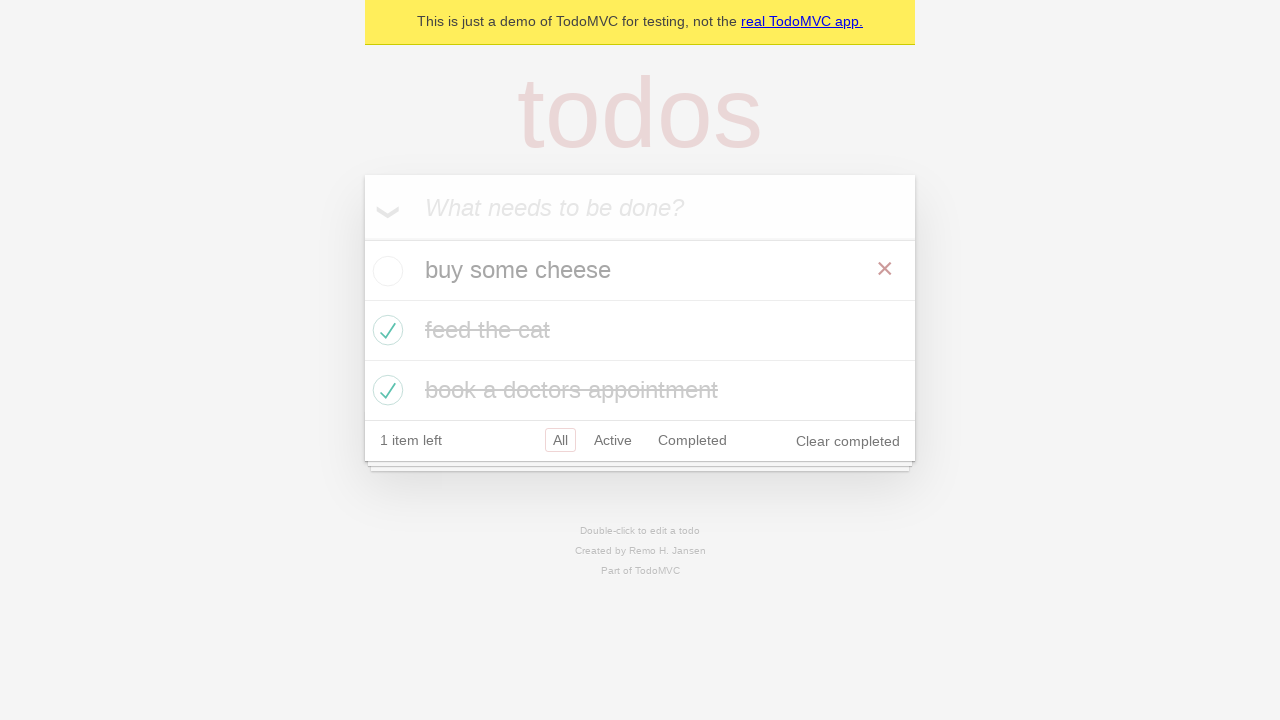

Re-checked first todo item checkbox at (385, 271) on internal:testid=[data-testid="todo-item"s] >> nth=0 >> internal:role=checkbox
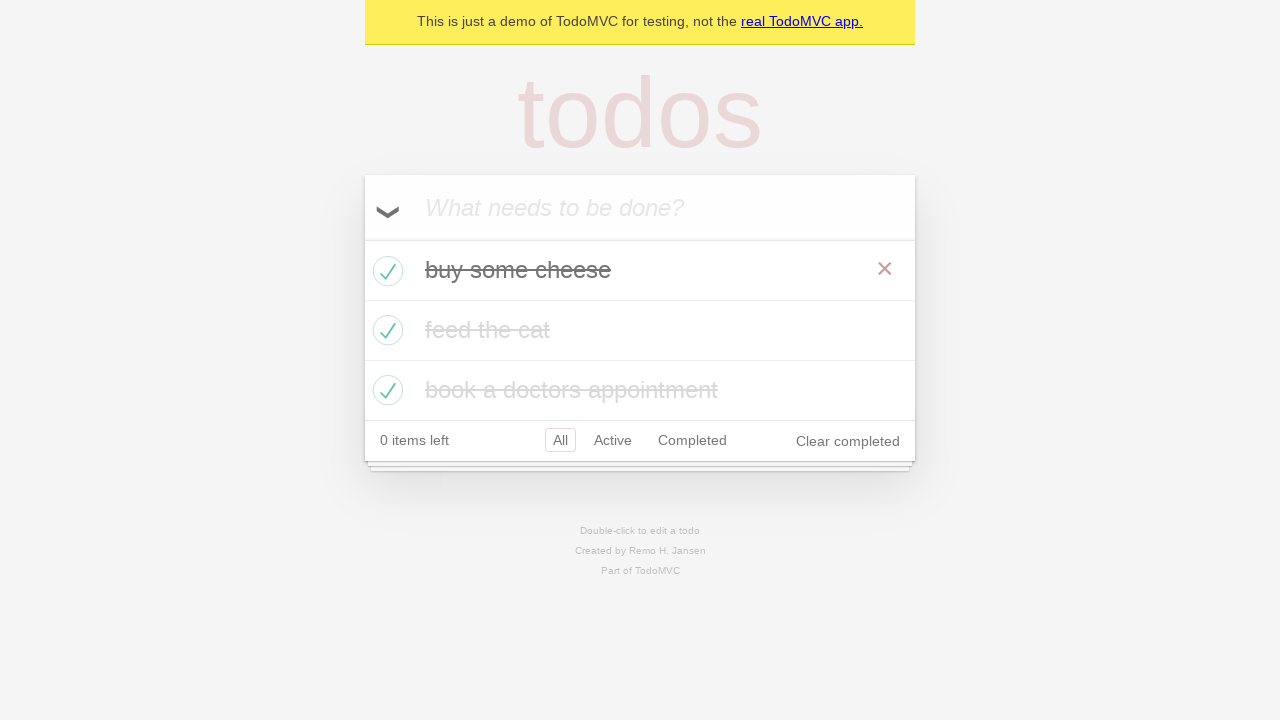

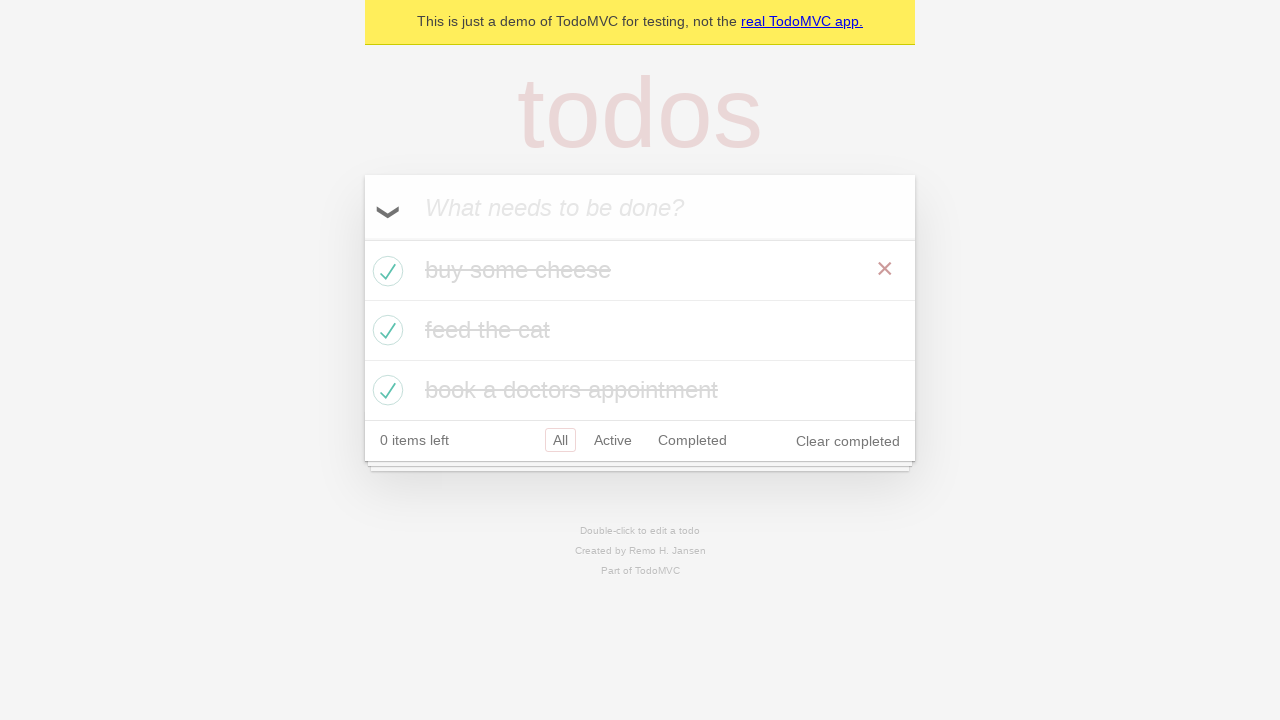